Tests click and hold action by selecting elements 1 through 8 in a selectable grid, then verifies that 8 elements are selected

Starting URL: http://jqueryui.com/resources/demos/selectable/display-grid.html

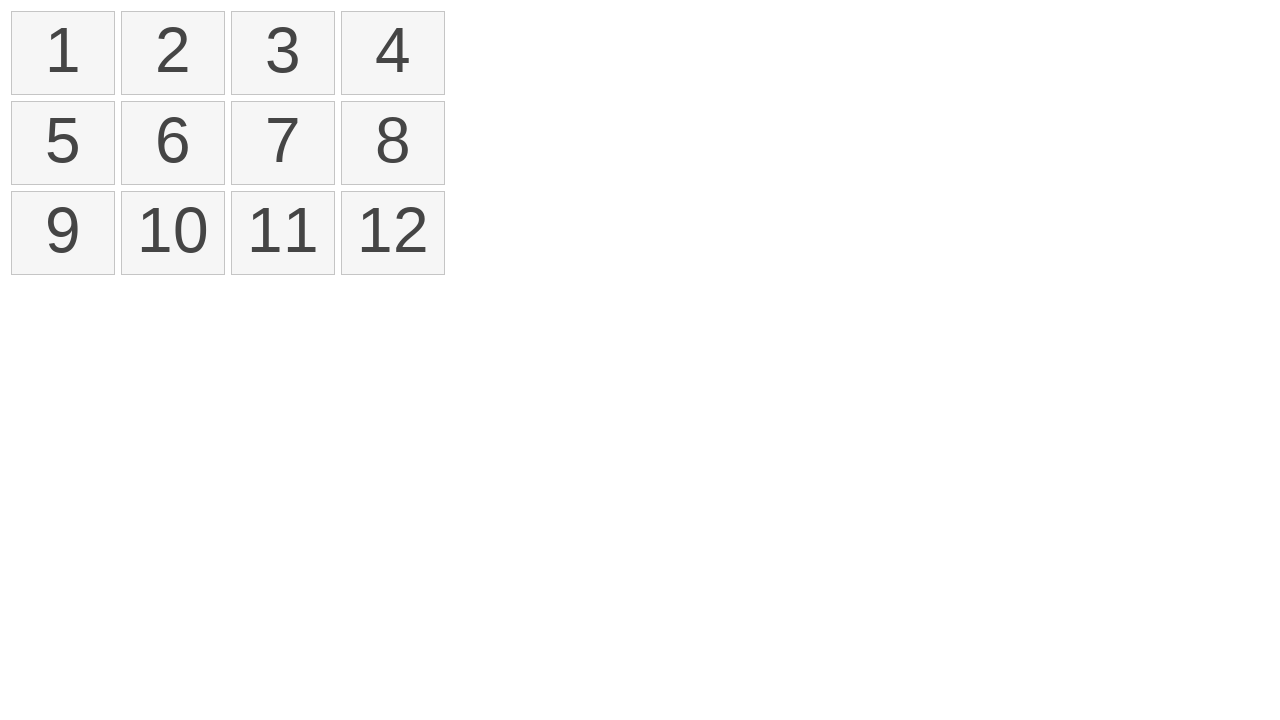

Located element 1 in selectable grid
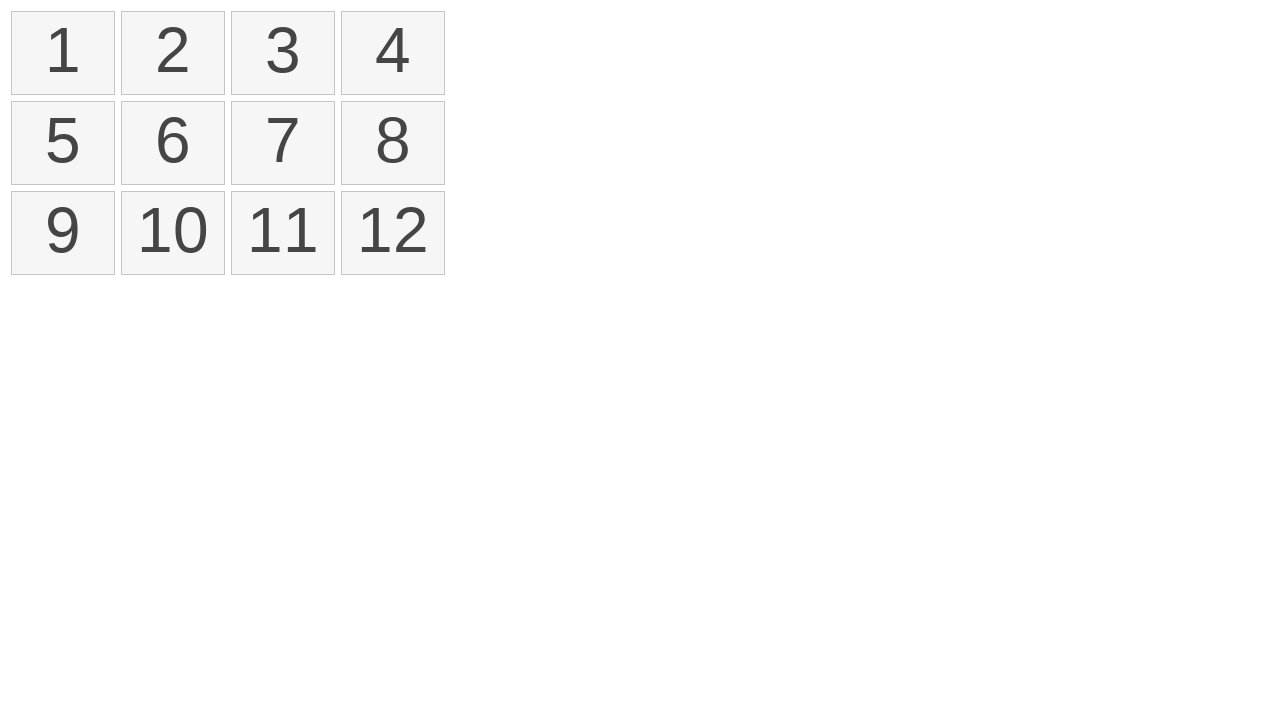

Located element 8 in selectable grid
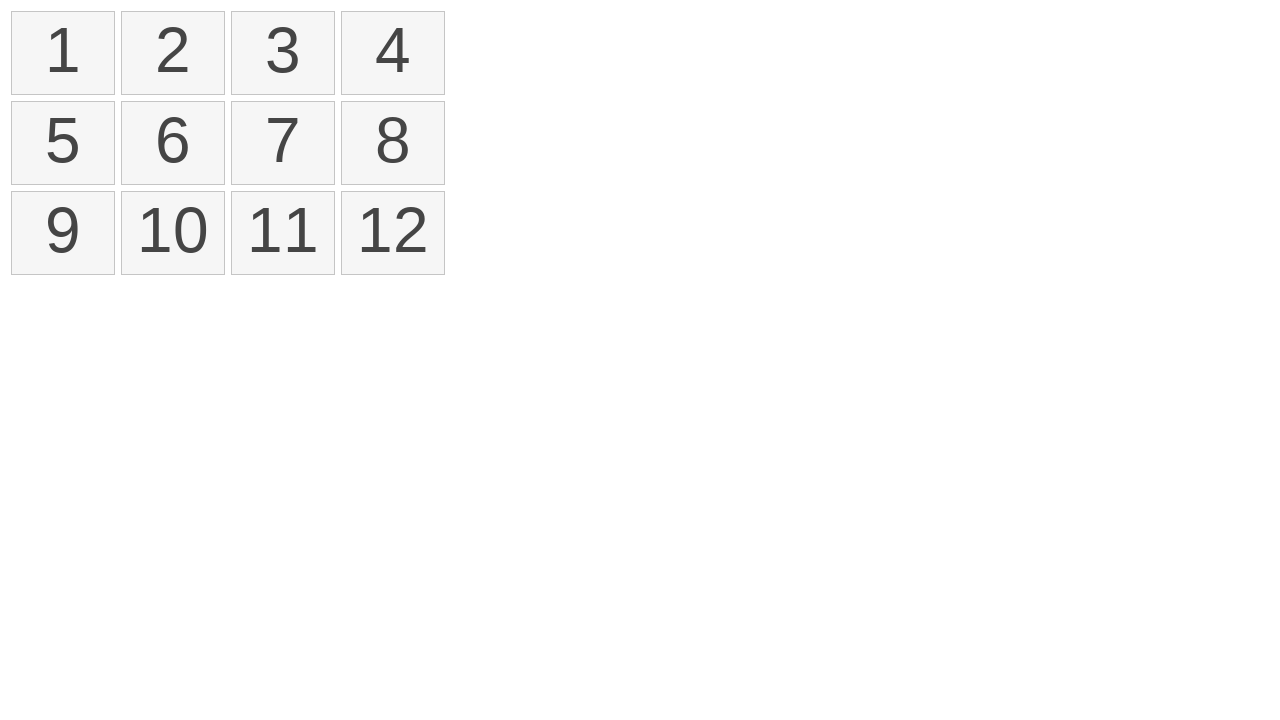

Retrieved bounding box for element 1
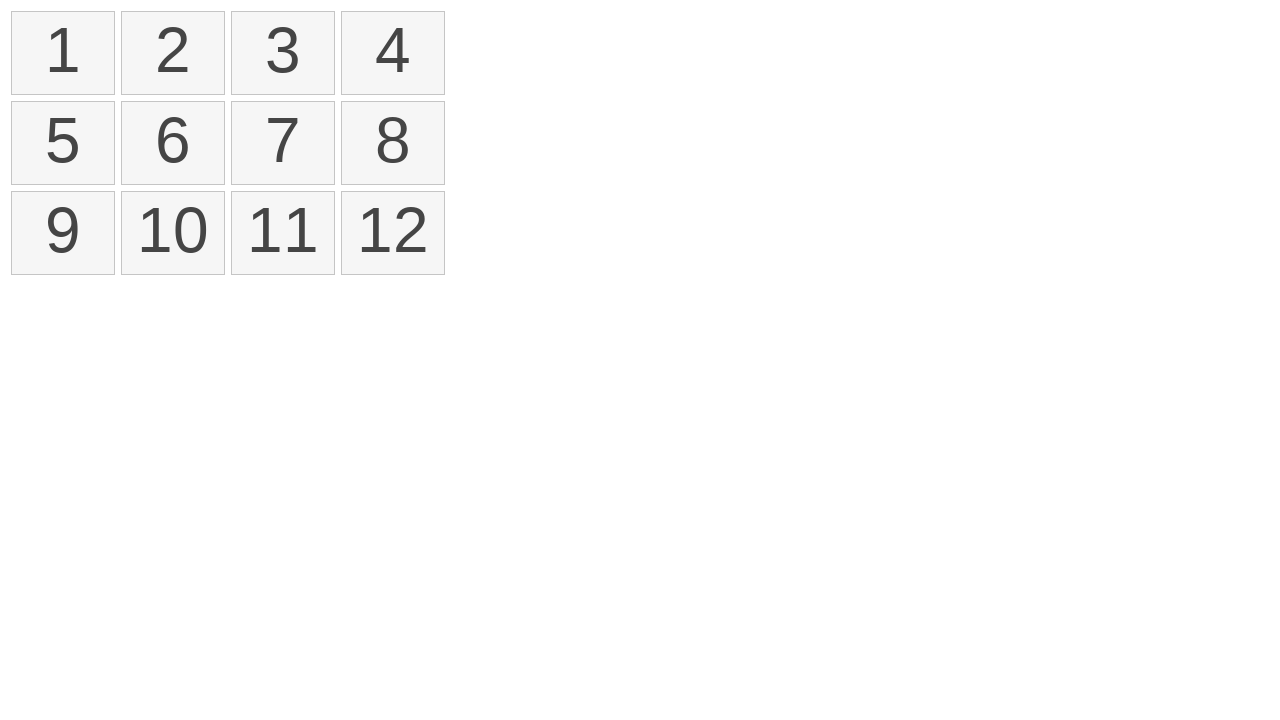

Retrieved bounding box for element 8
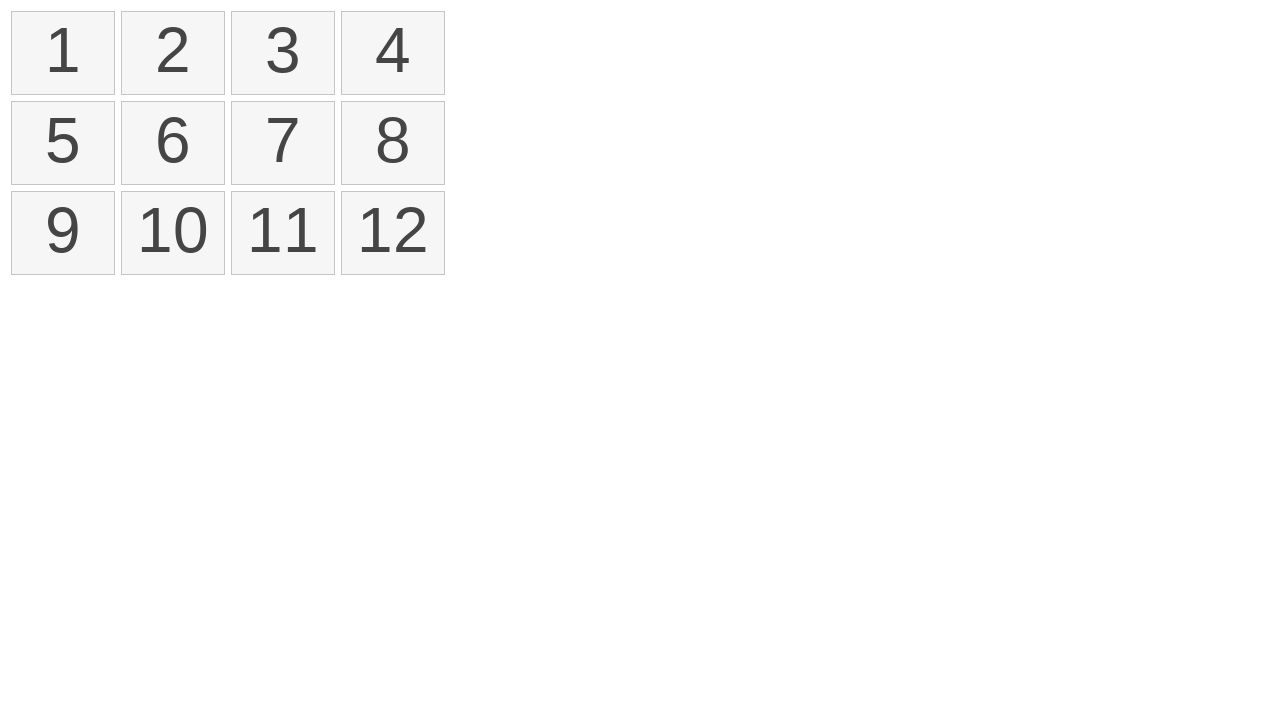

Moved mouse to center of element 1 at (63, 53)
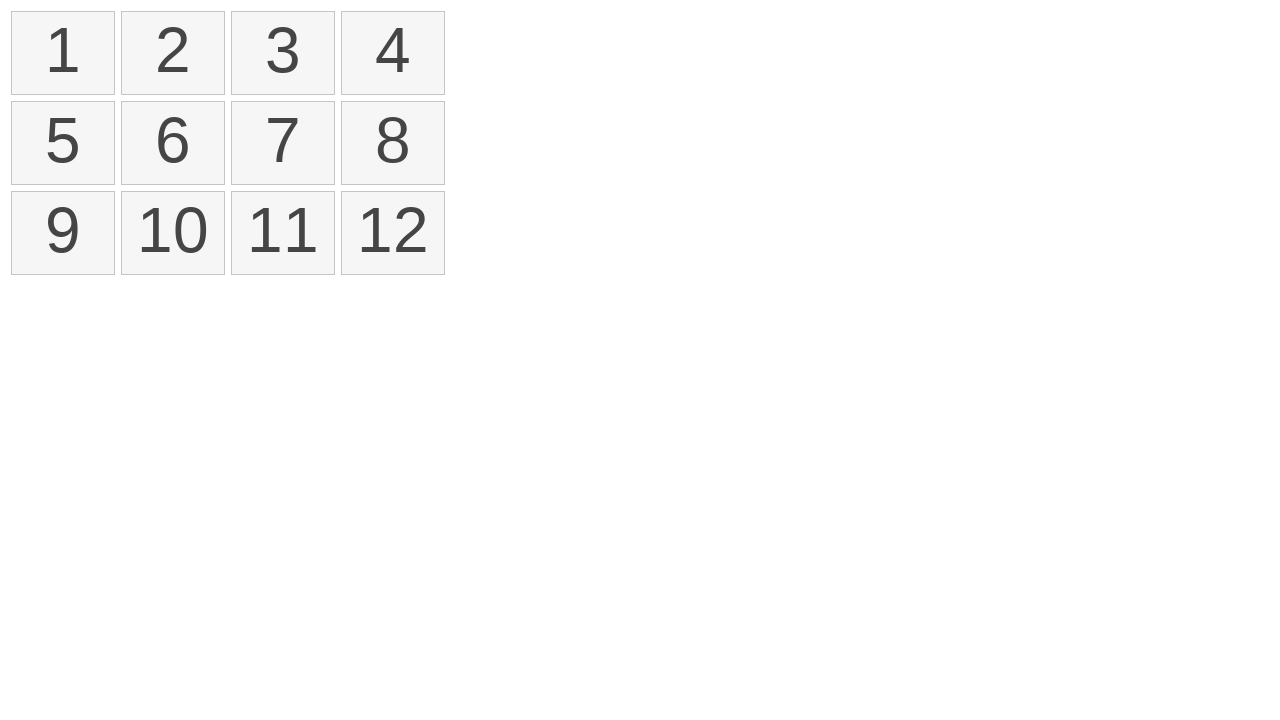

Pressed mouse button down on element 1 at (63, 53)
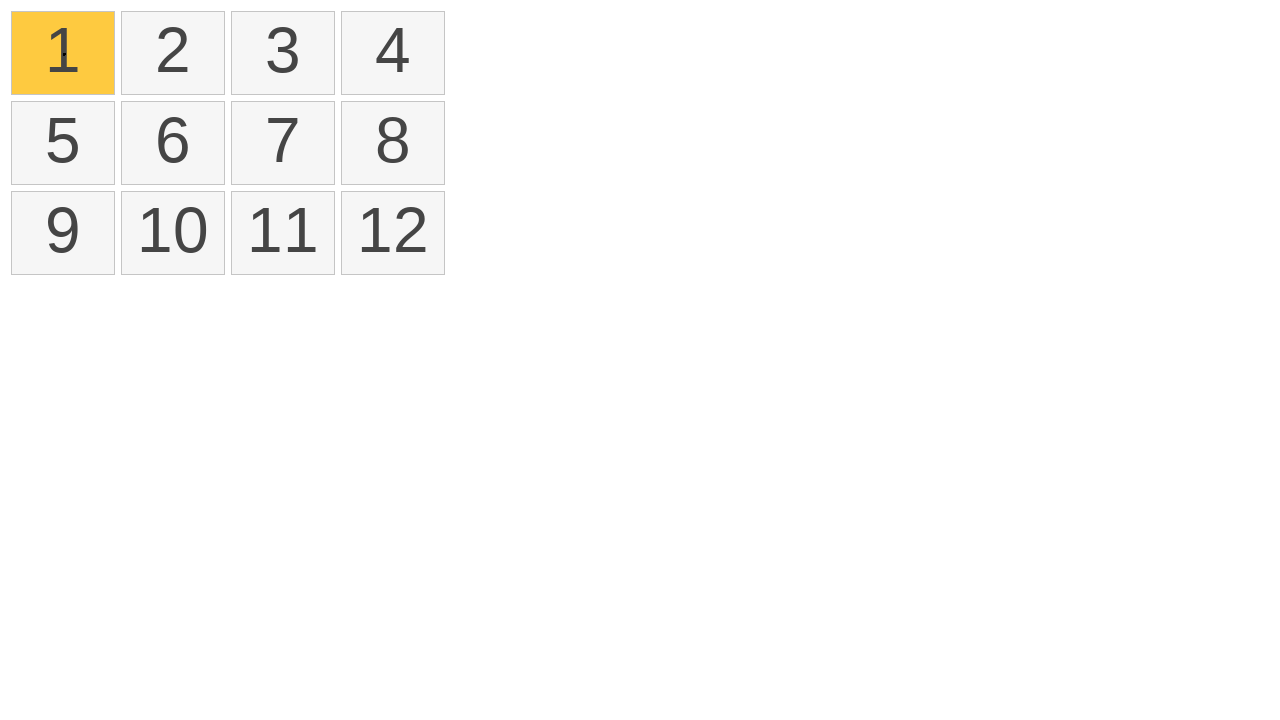

Dragged mouse to center of element 8 while holding button at (393, 143)
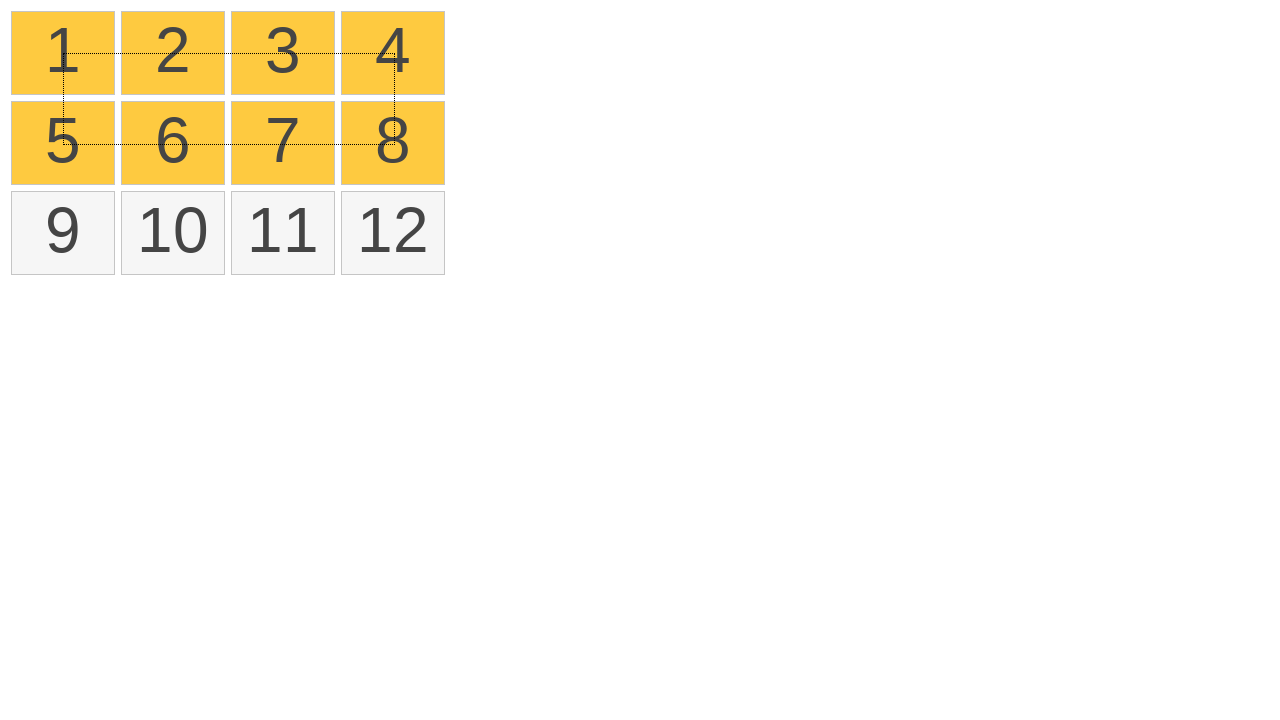

Released mouse button to complete drag selection at (393, 143)
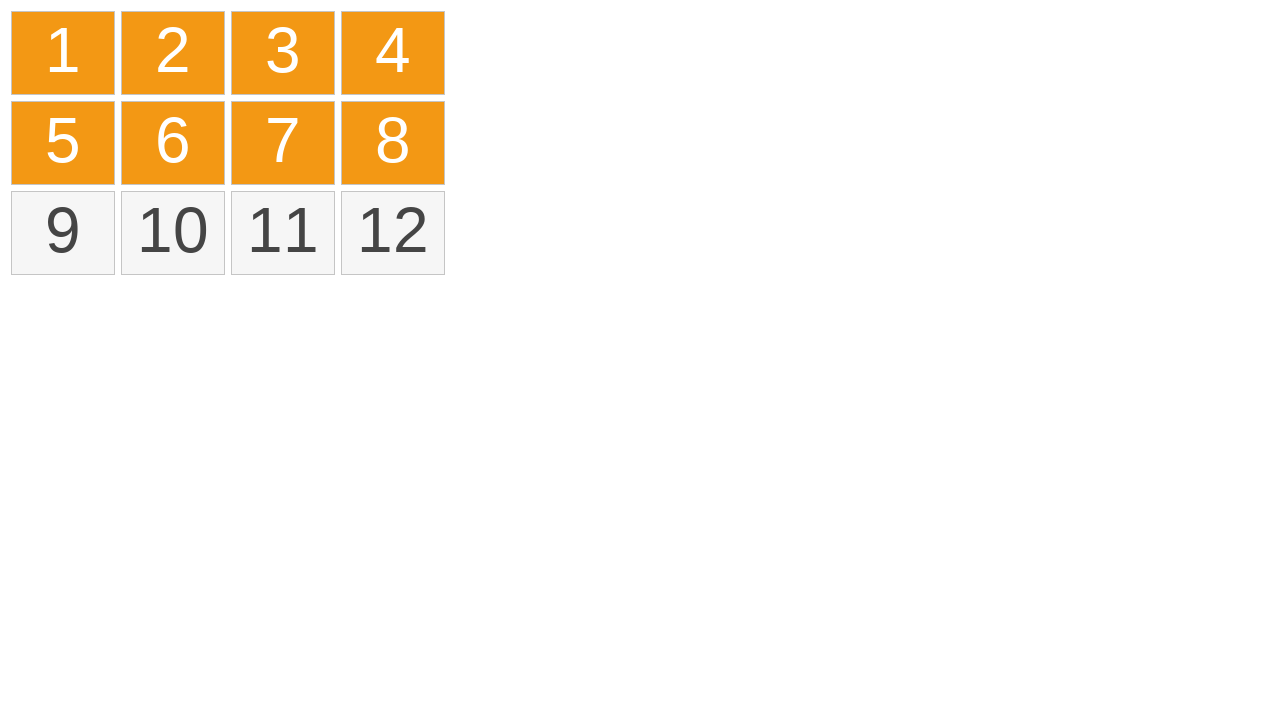

Located all selected elements with class ui-selected
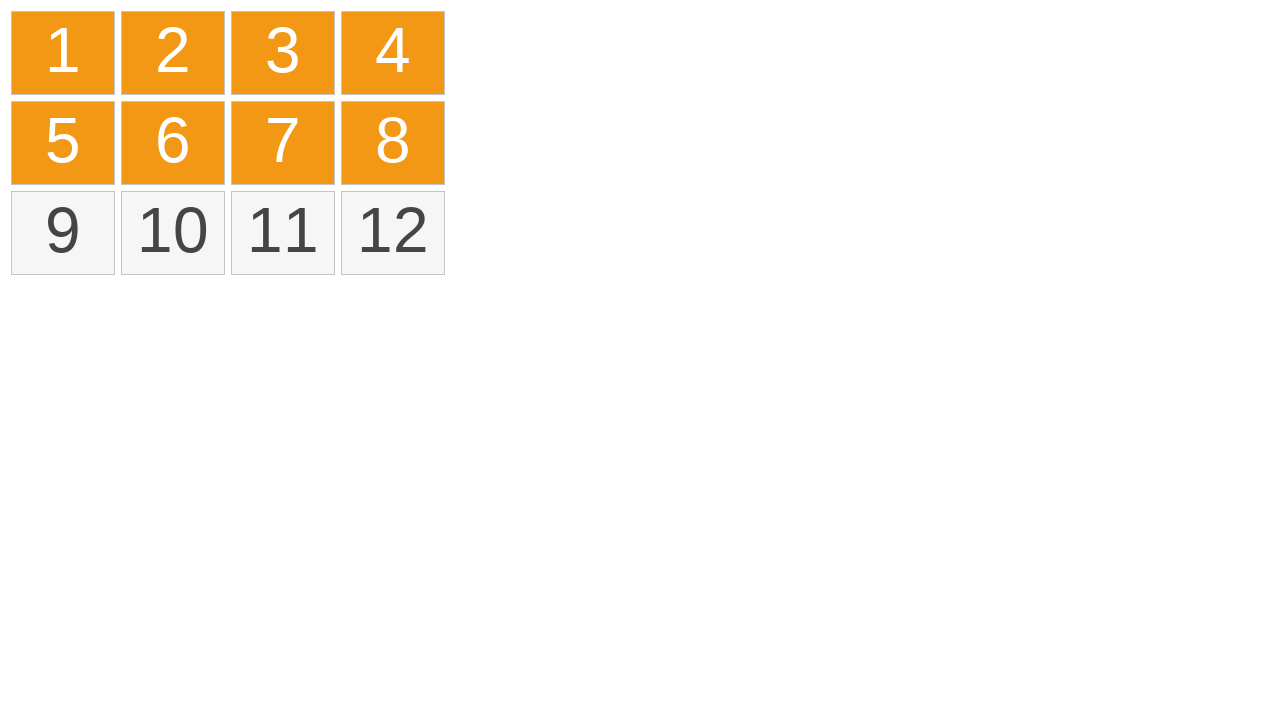

Verified that exactly 8 elements are selected
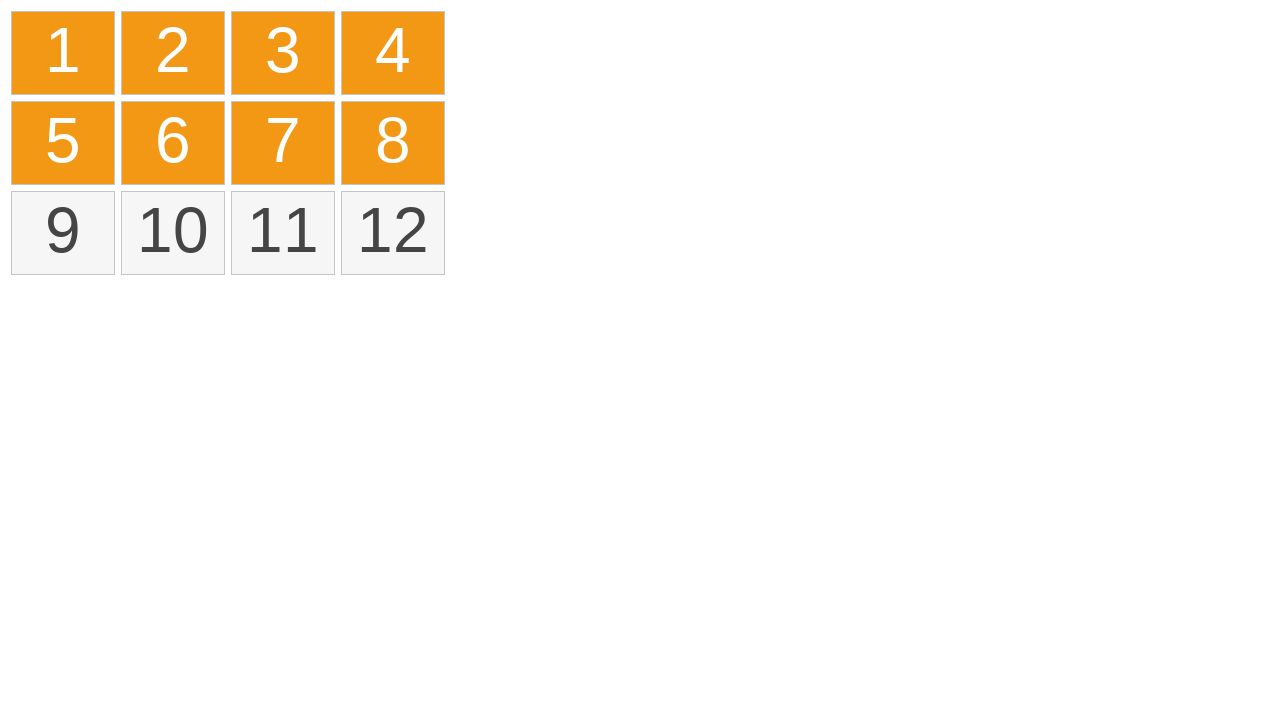

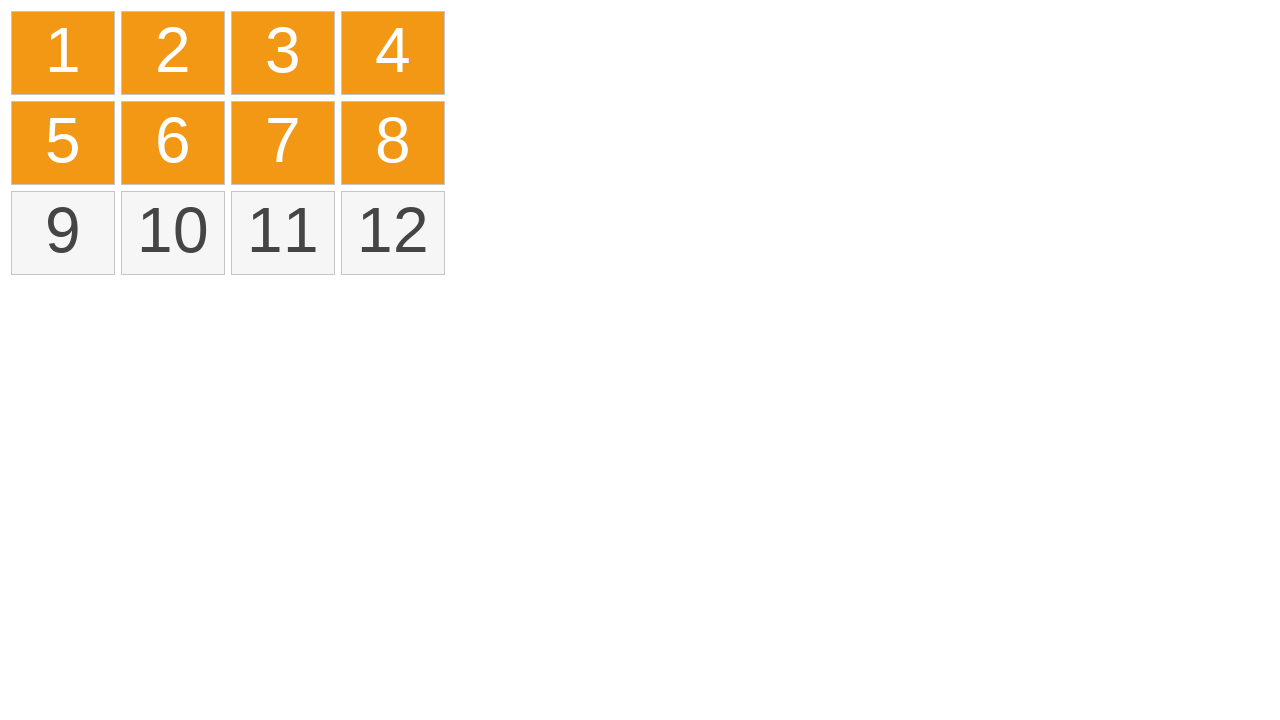